Tests drag and drop functionality on the jQuery UI demo page by dragging an element and dropping it onto a target area

Starting URL: http://jqueryui.com/droppable/

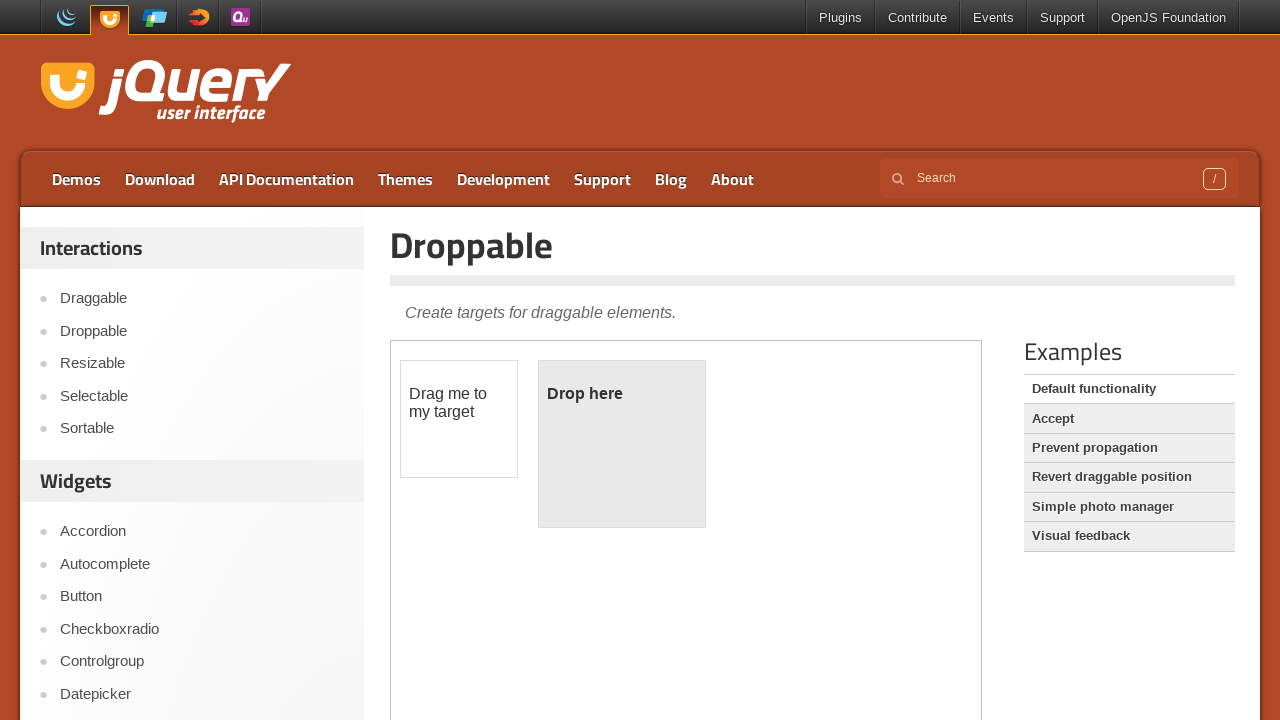

Located demo iframe
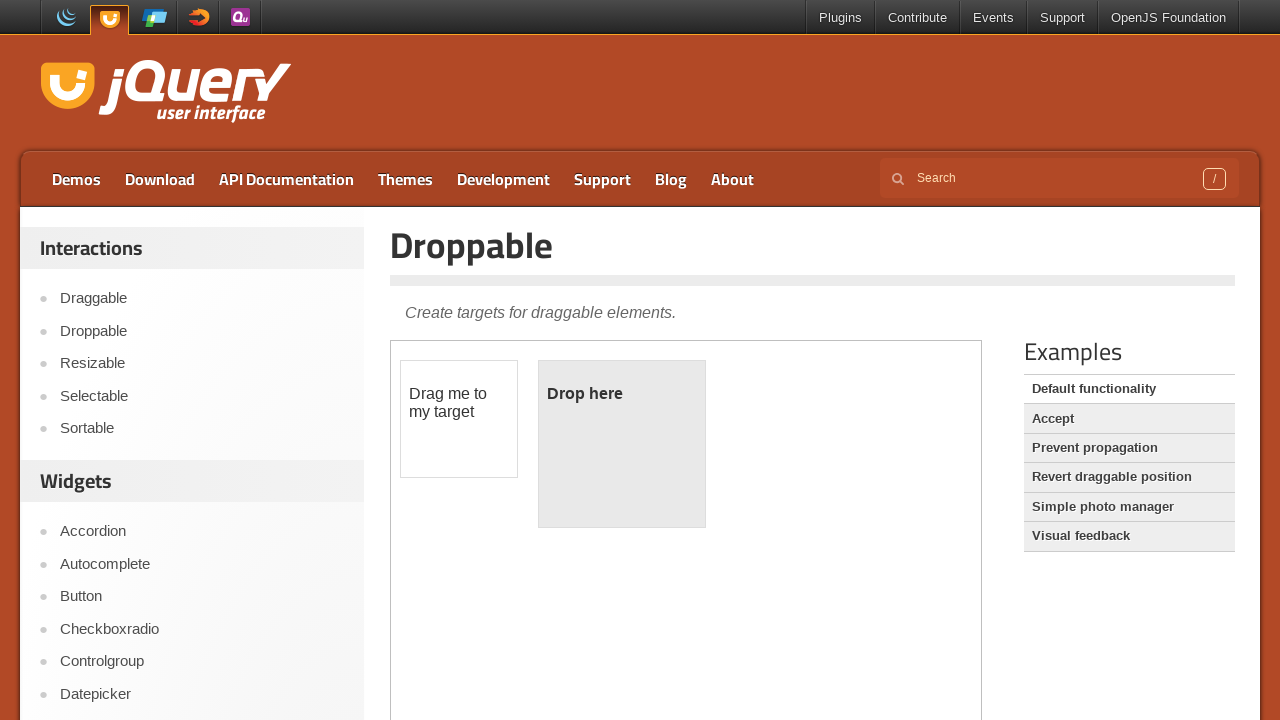

Located draggable element
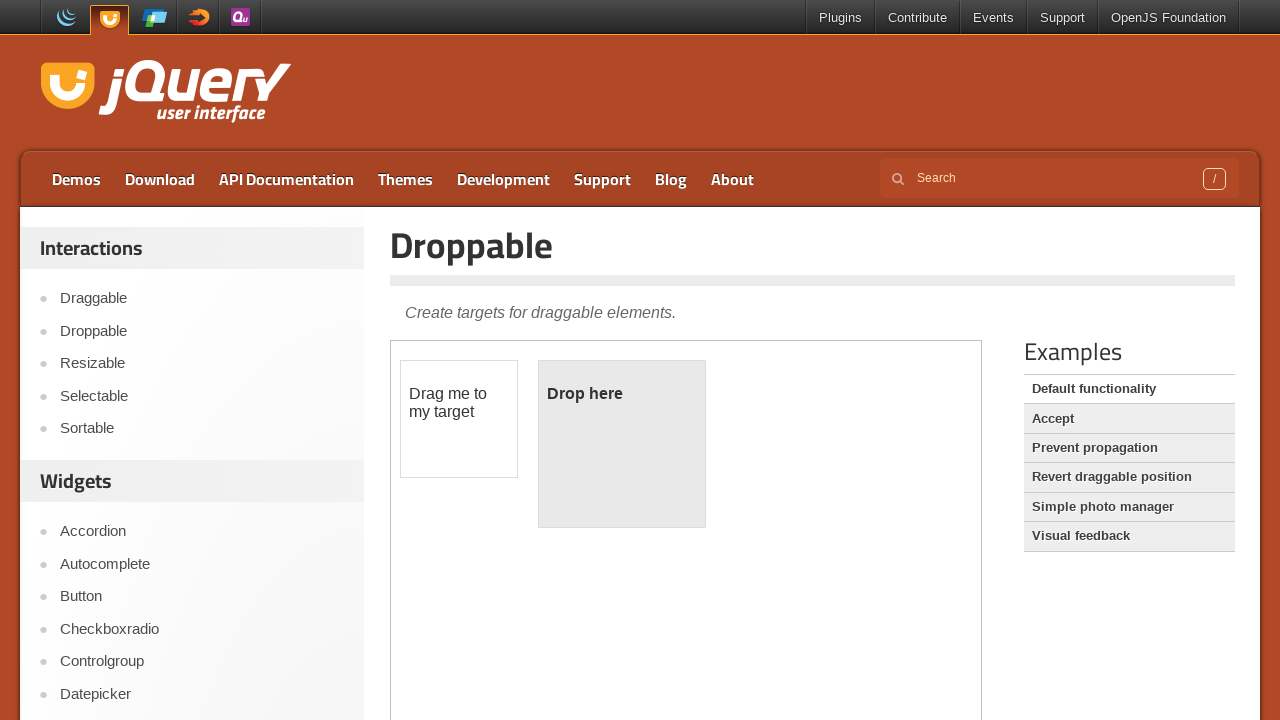

Located droppable target area
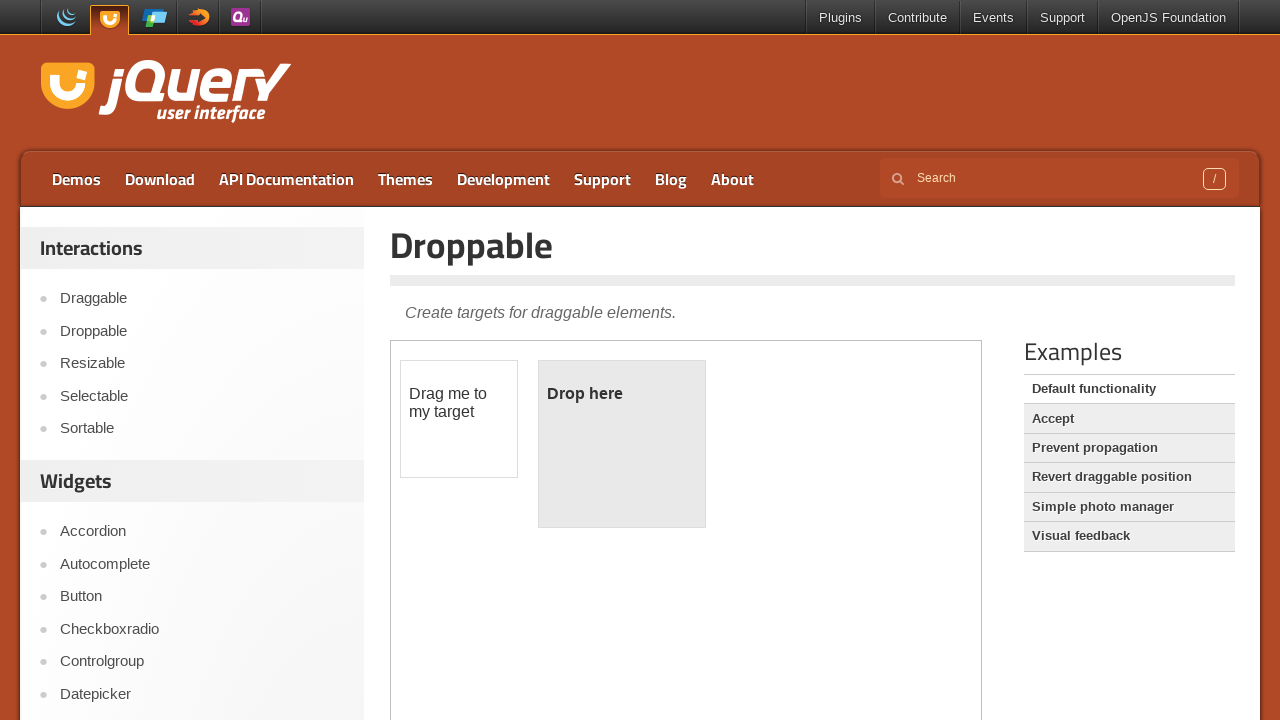

Dragged and dropped element onto target area at (622, 444)
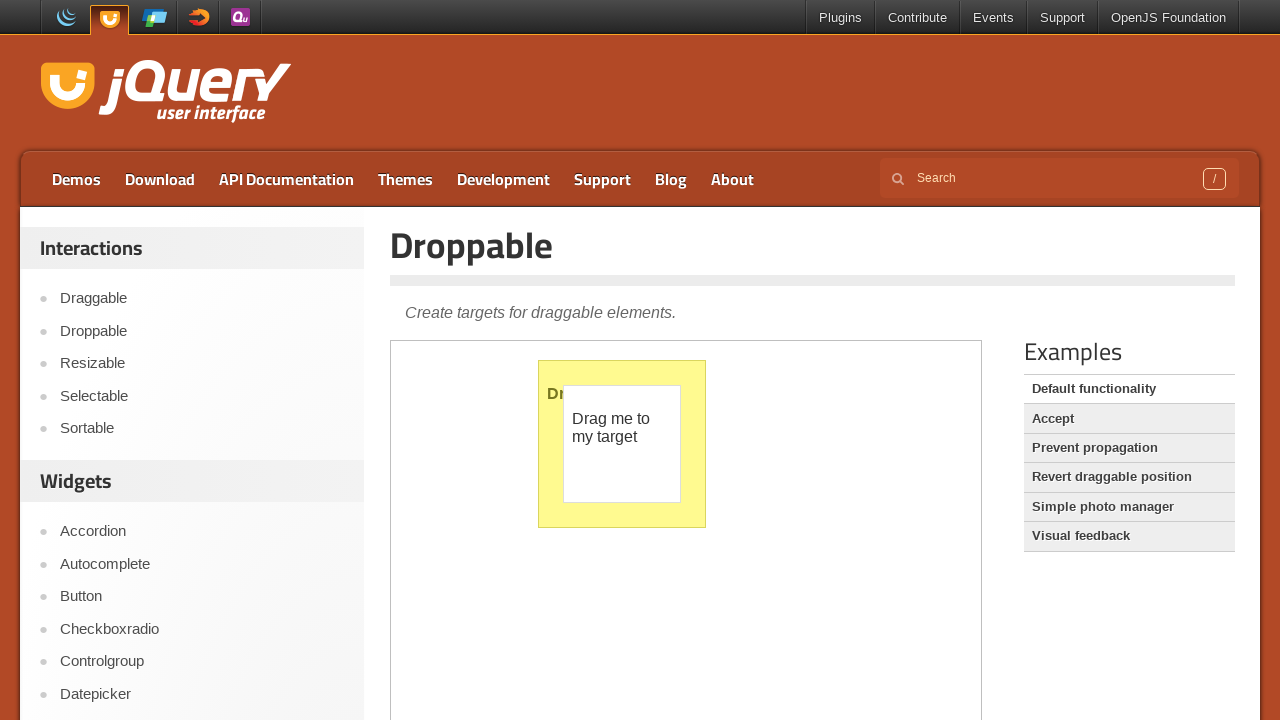

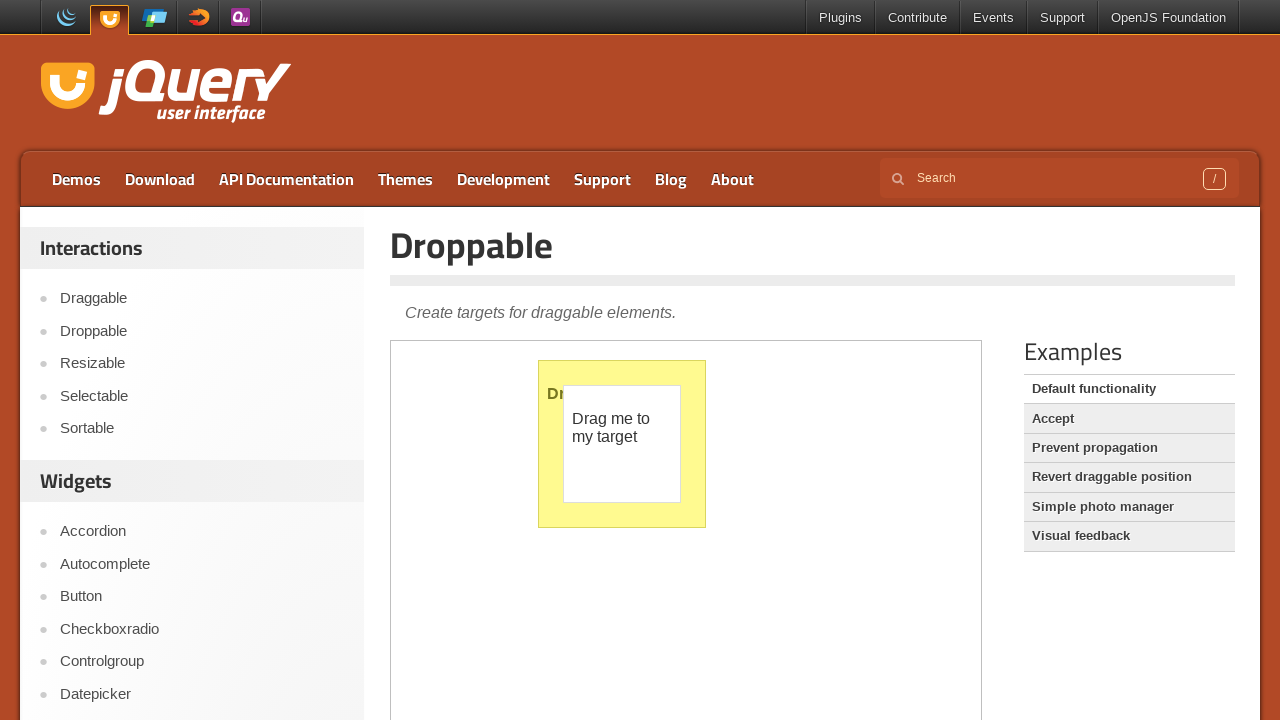